Tests checkbox state changes by clicking a button to enable a disabled checkbox, then selecting it

Starting URL: https://omayo.blogspot.com/

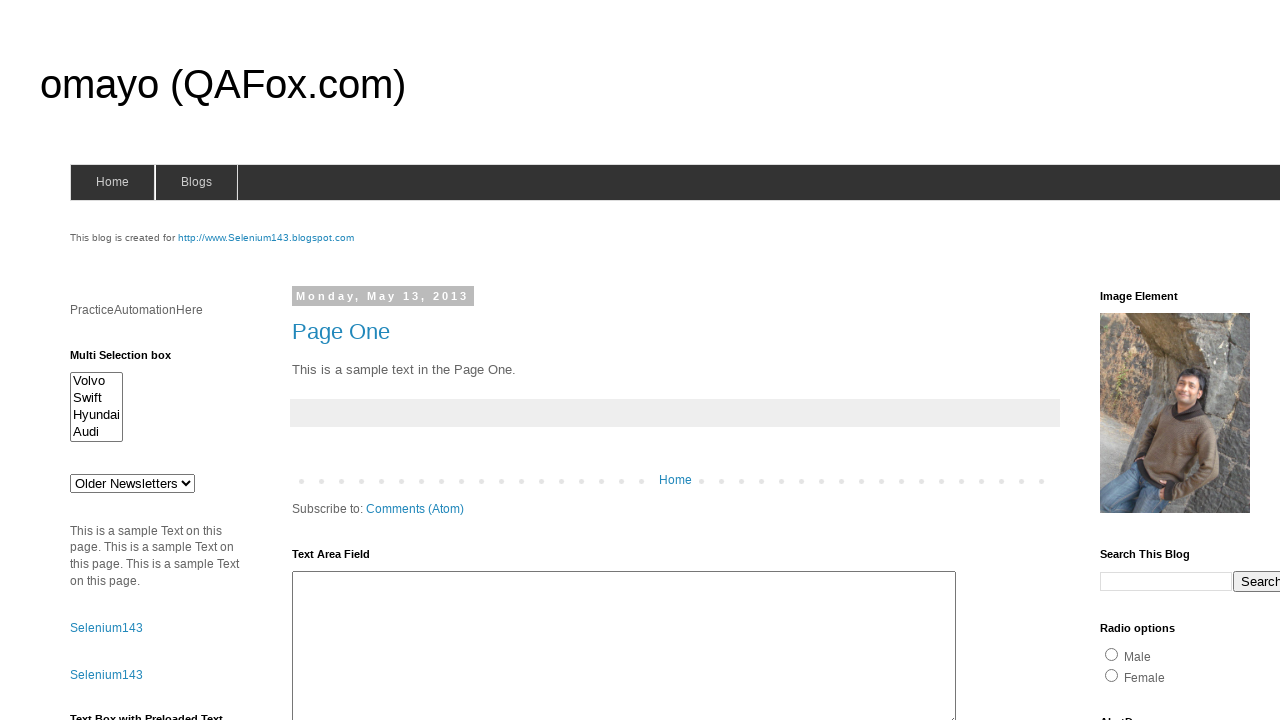

Located the disabled checkbox element with id 'dte'
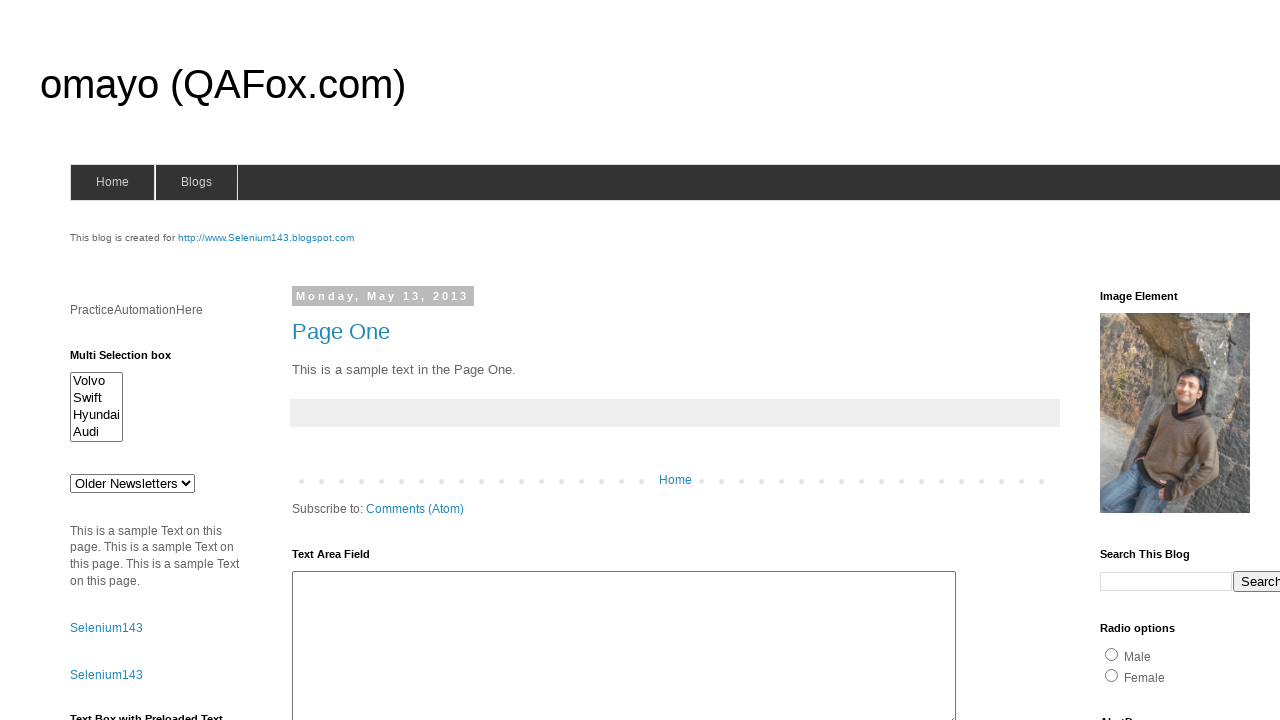

Clicked button to enable the checkbox at (109, 528) on //*[@id="HTML47"]/div[1]/button
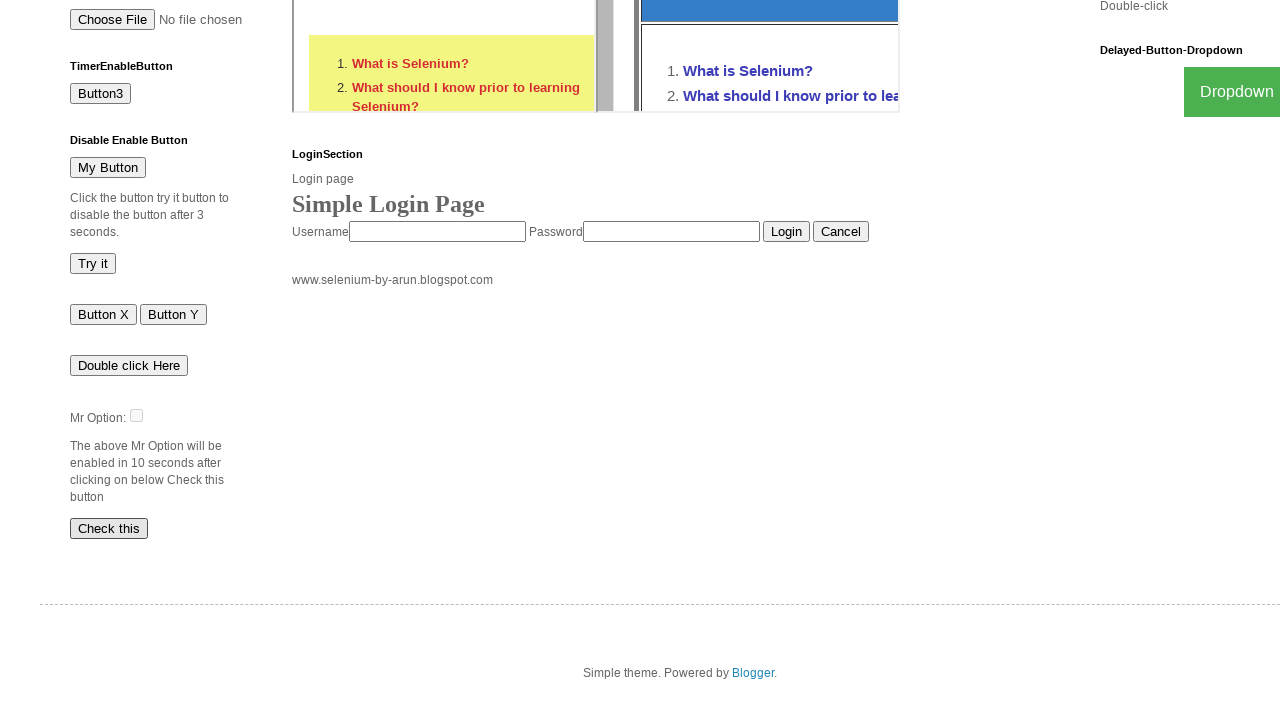

Waited for checkbox to become enabled
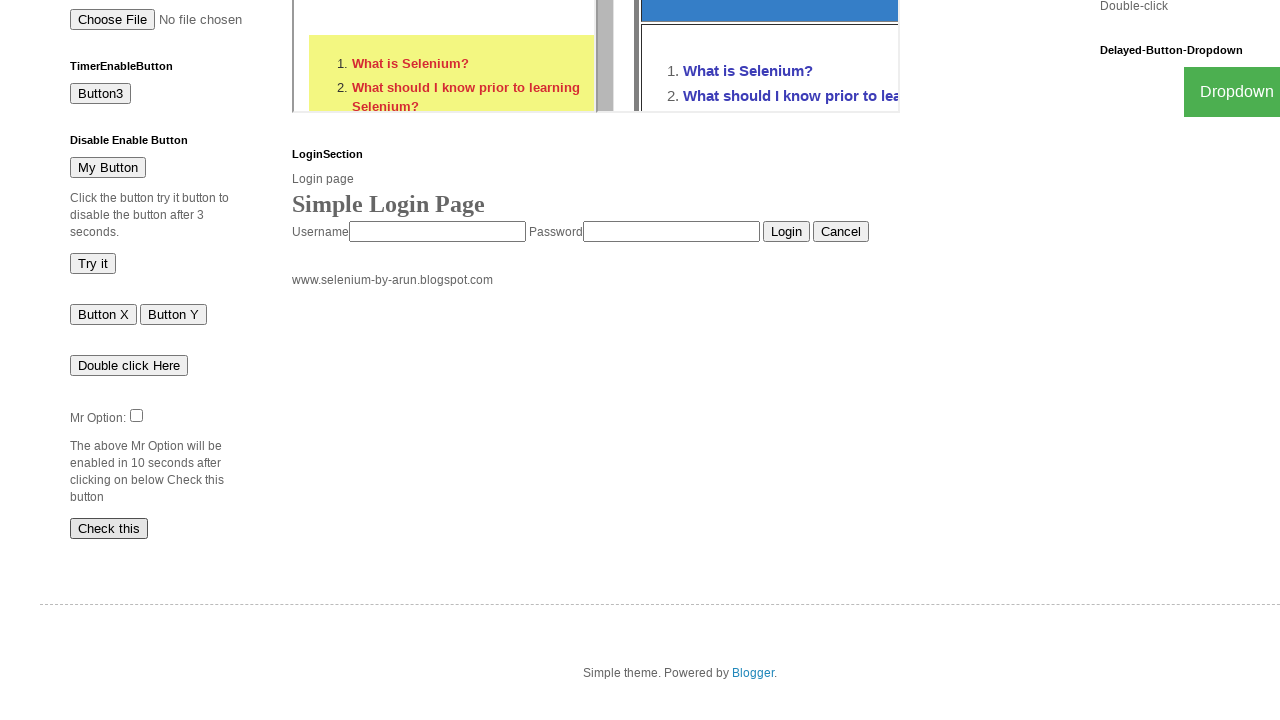

Clicked the now-enabled checkbox to select it at (136, 415) on #dte
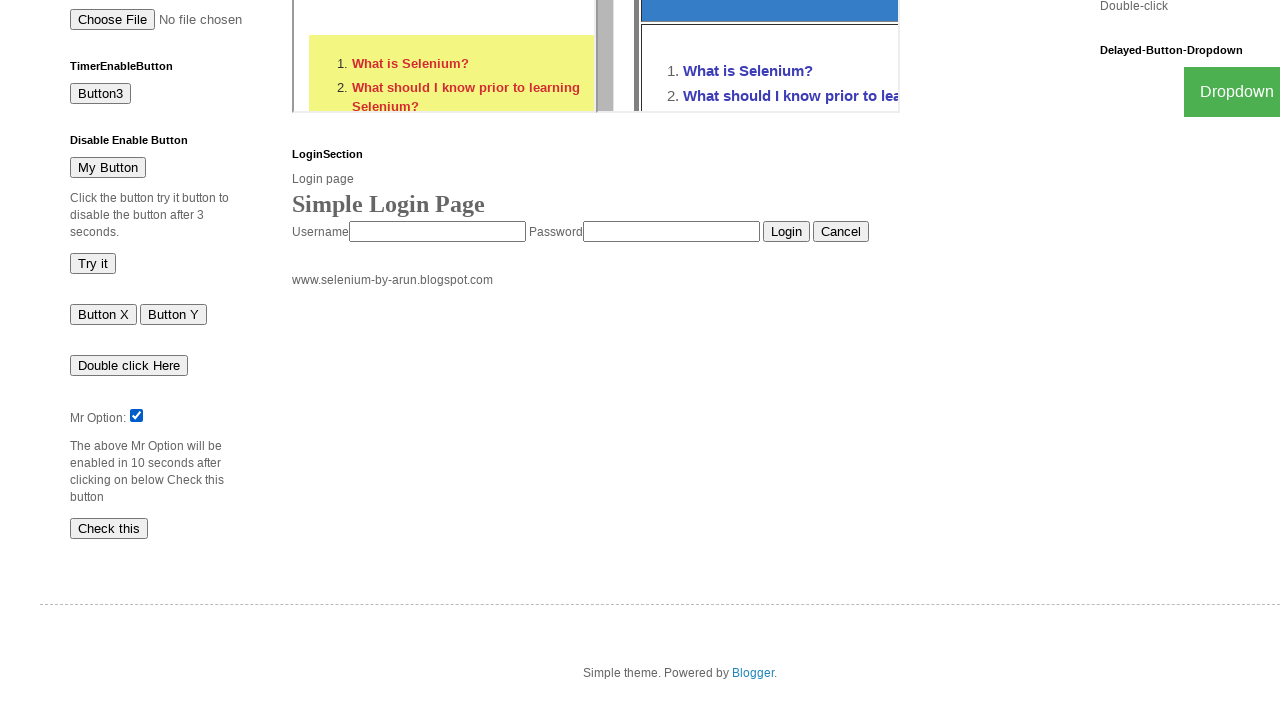

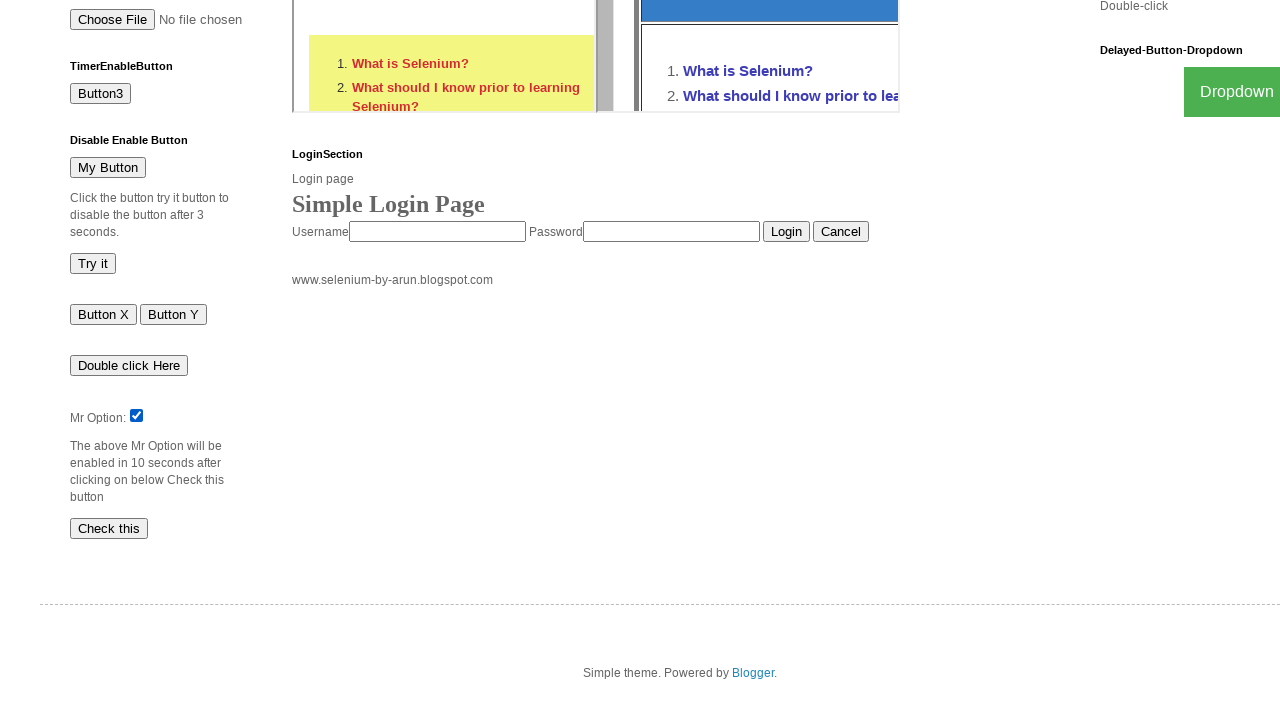